Simple test that navigates to Shopify homepage and gets the page title

Starting URL: https://www.shopify.com/

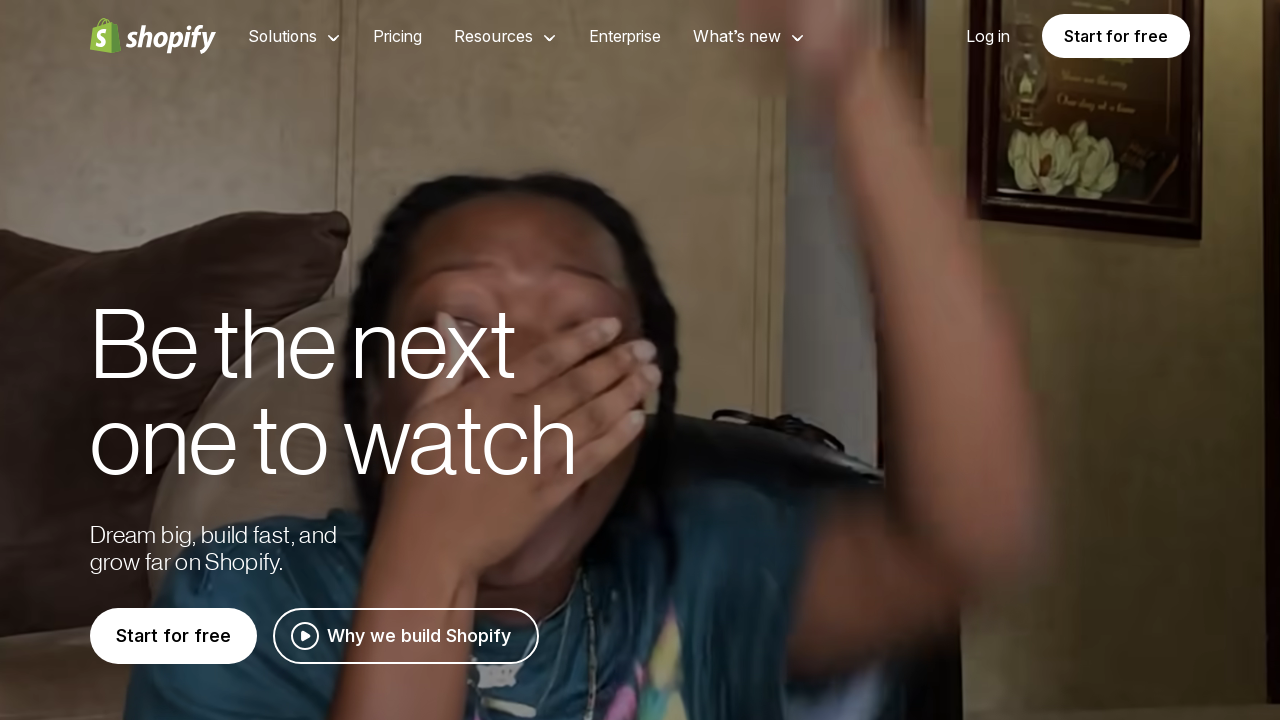

Navigated to Shopify homepage
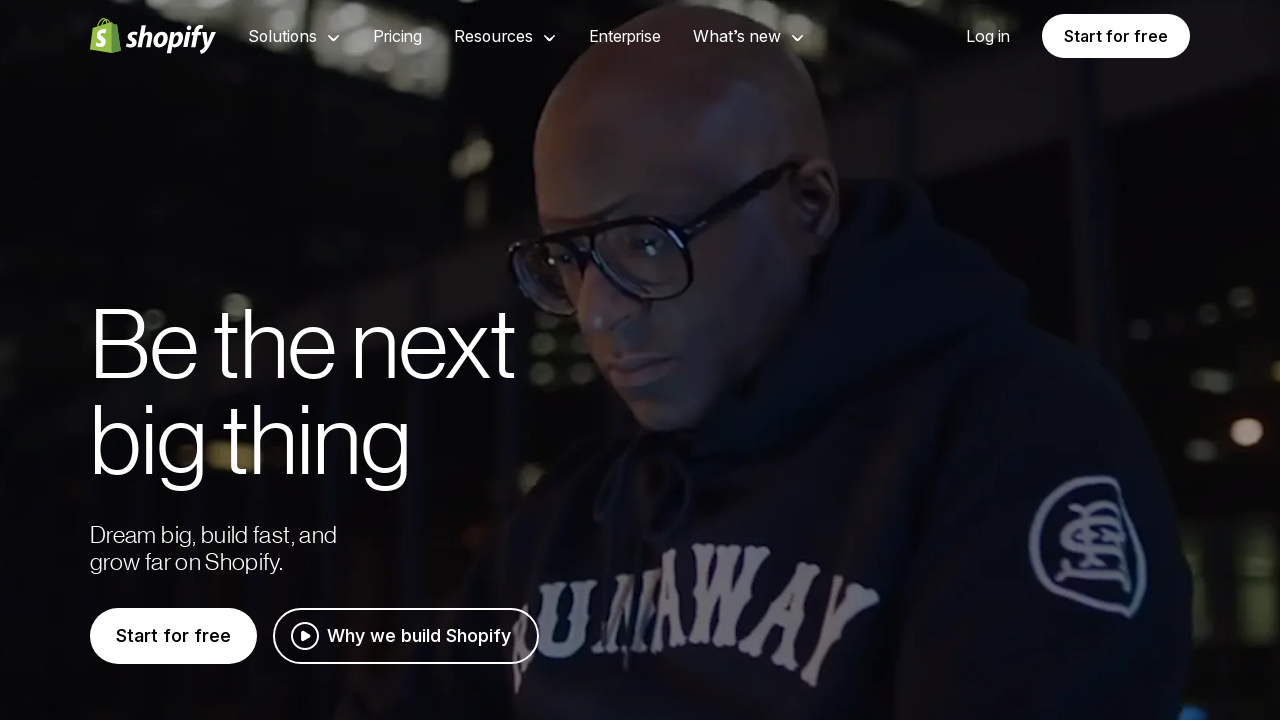

Retrieved and printed page title
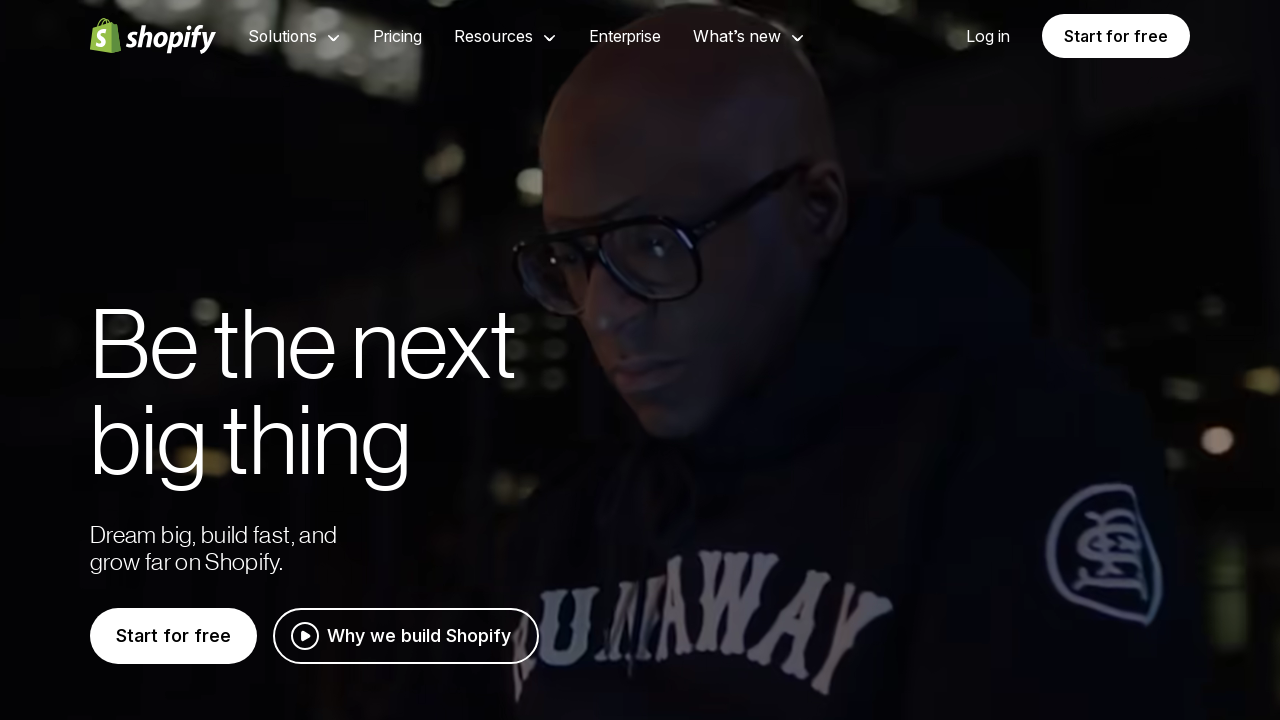

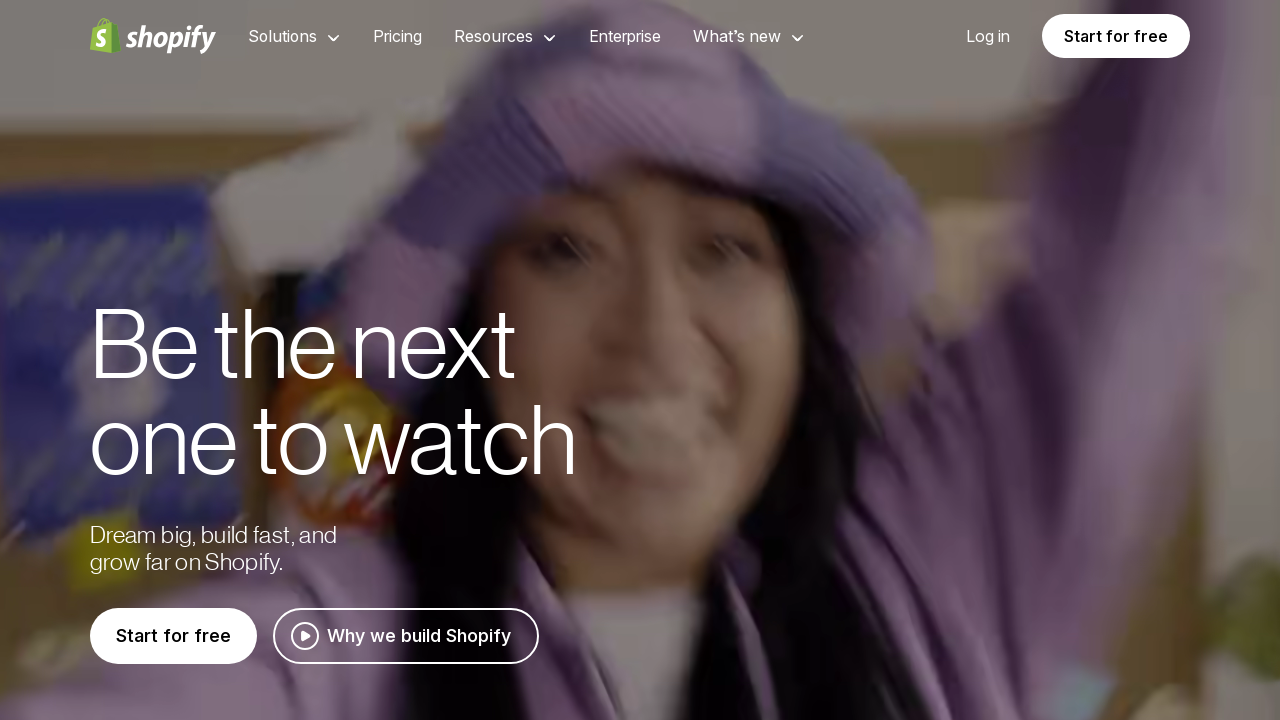